Tests drag functionality by dragging an element to a specific position offset

Starting URL: https://demoqa.com/dragabble

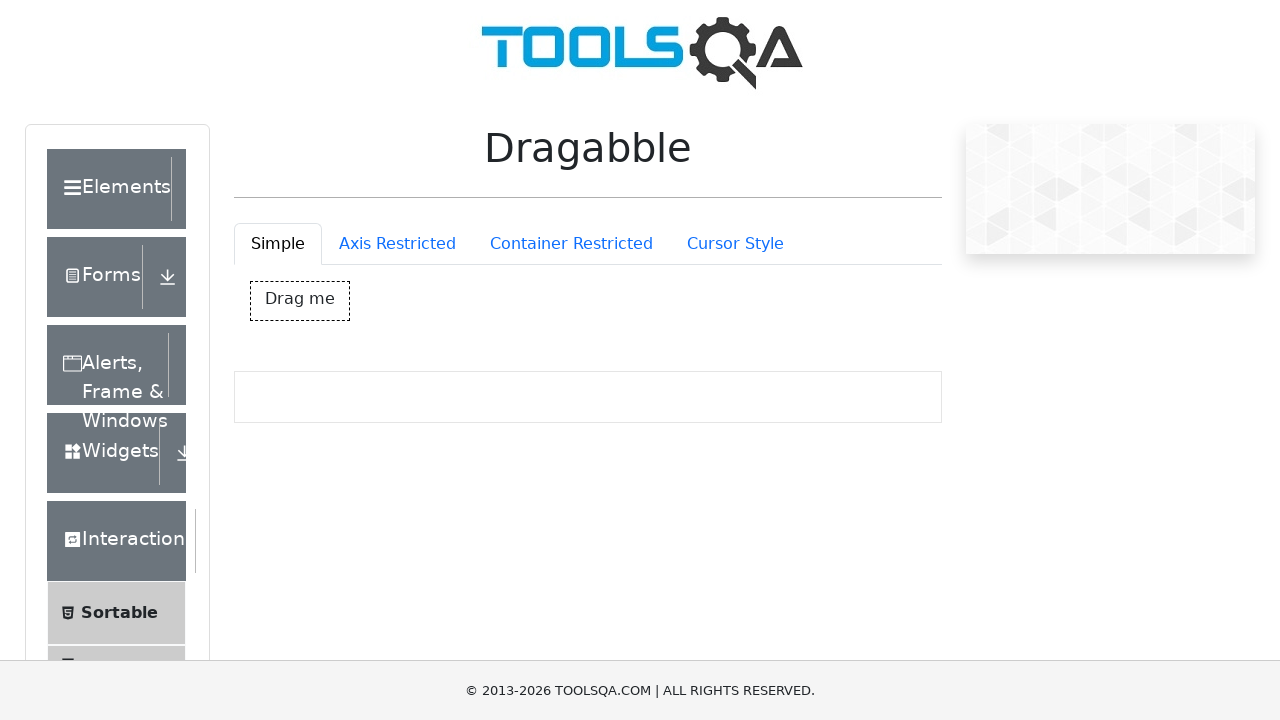

Navigated to drag and drop test page
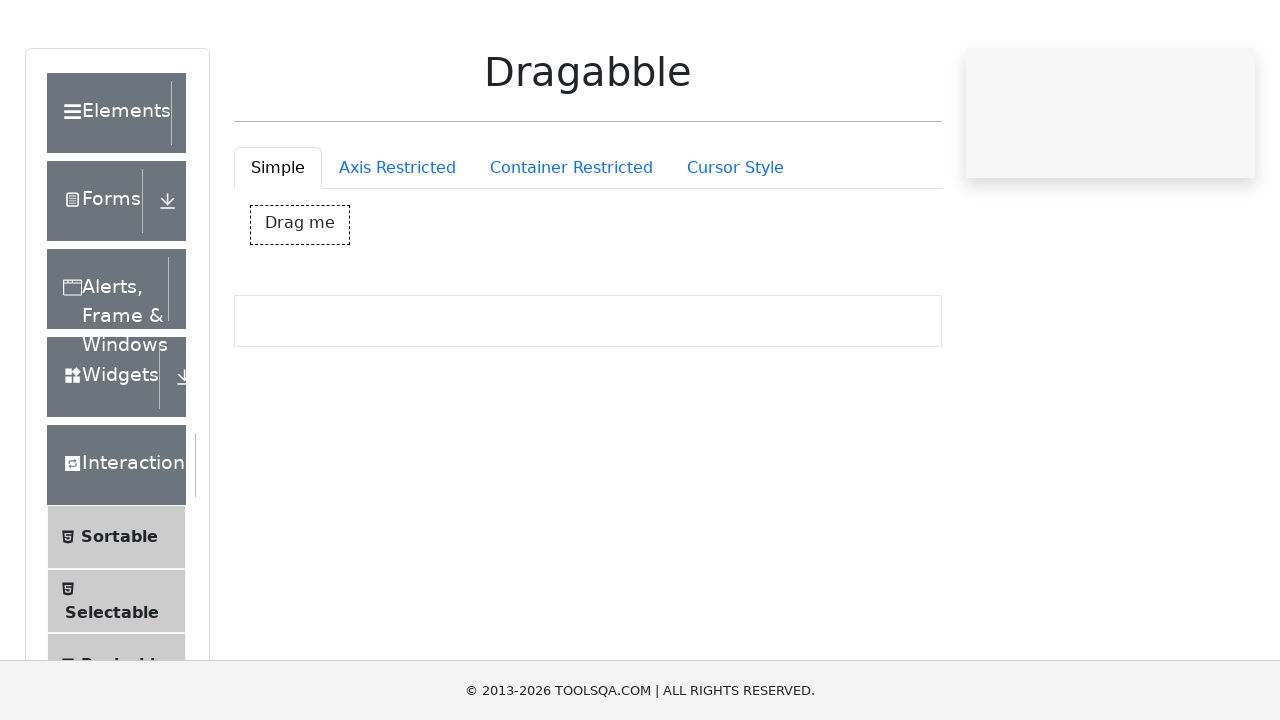

Located draggable element with ID 'dragBox'
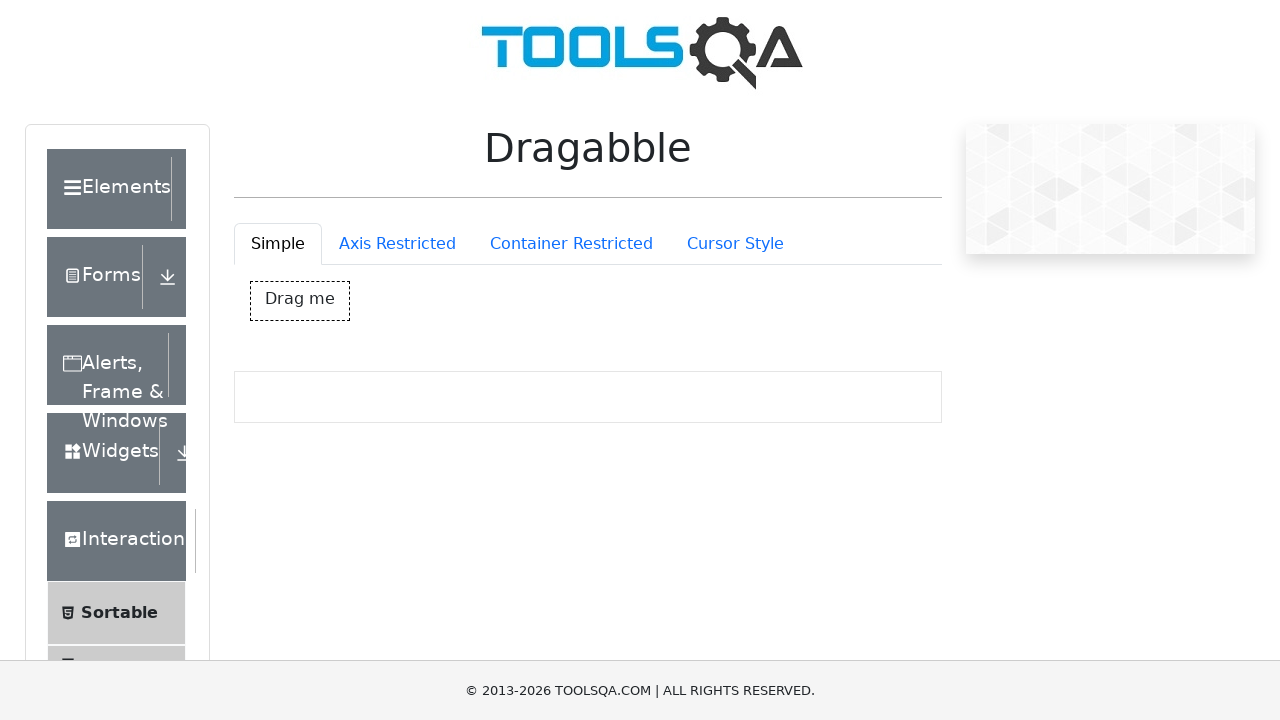

Retrieved bounding box of draggable element
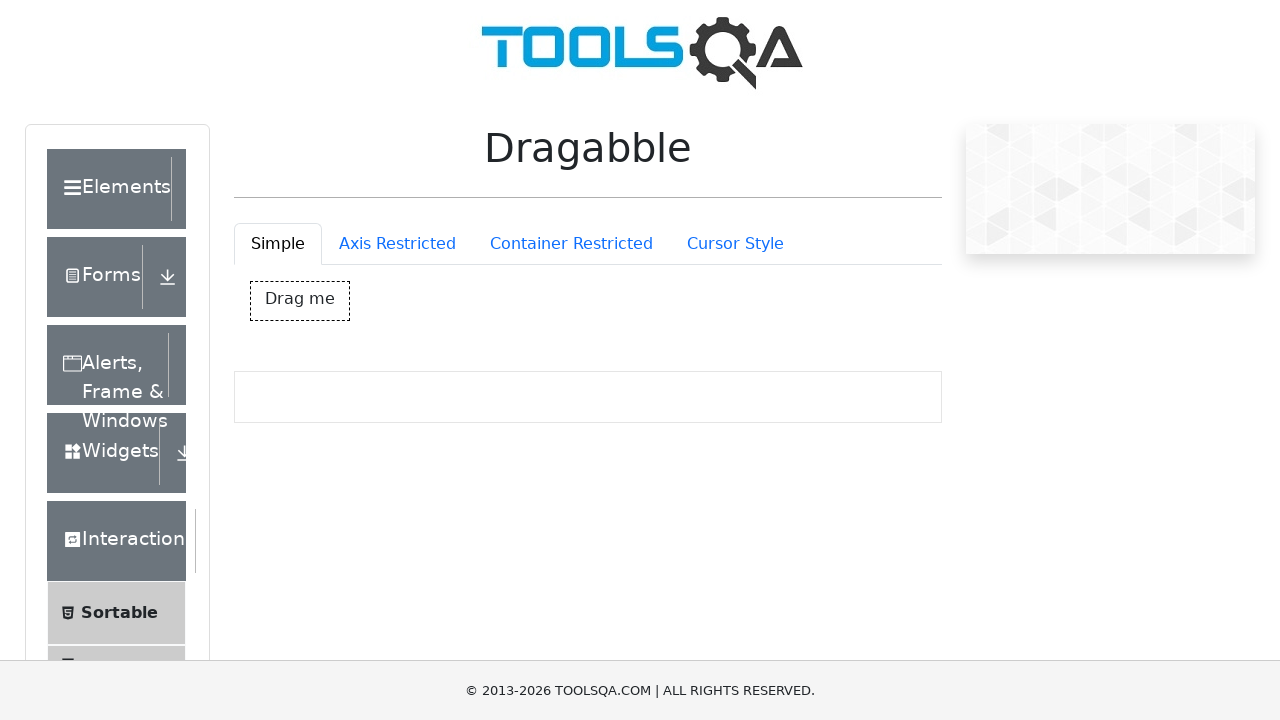

Moved mouse to center of draggable element at (300, 301)
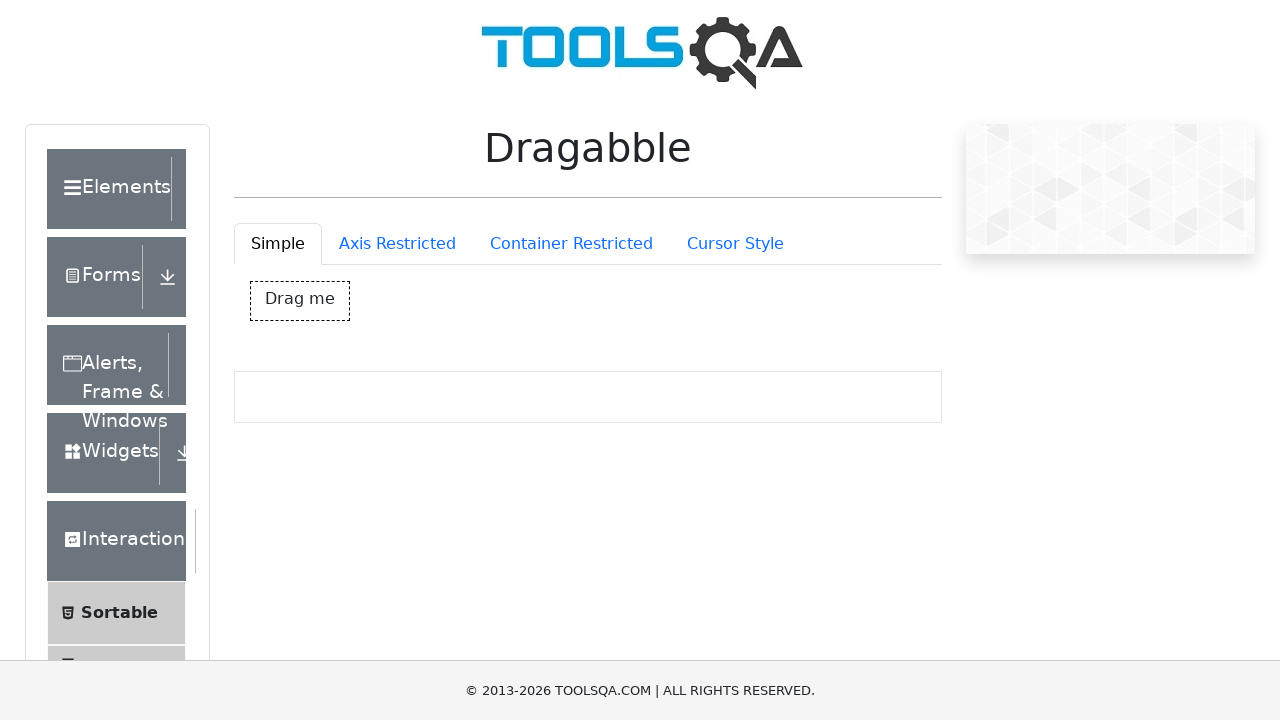

Pressed mouse button down to start drag at (300, 301)
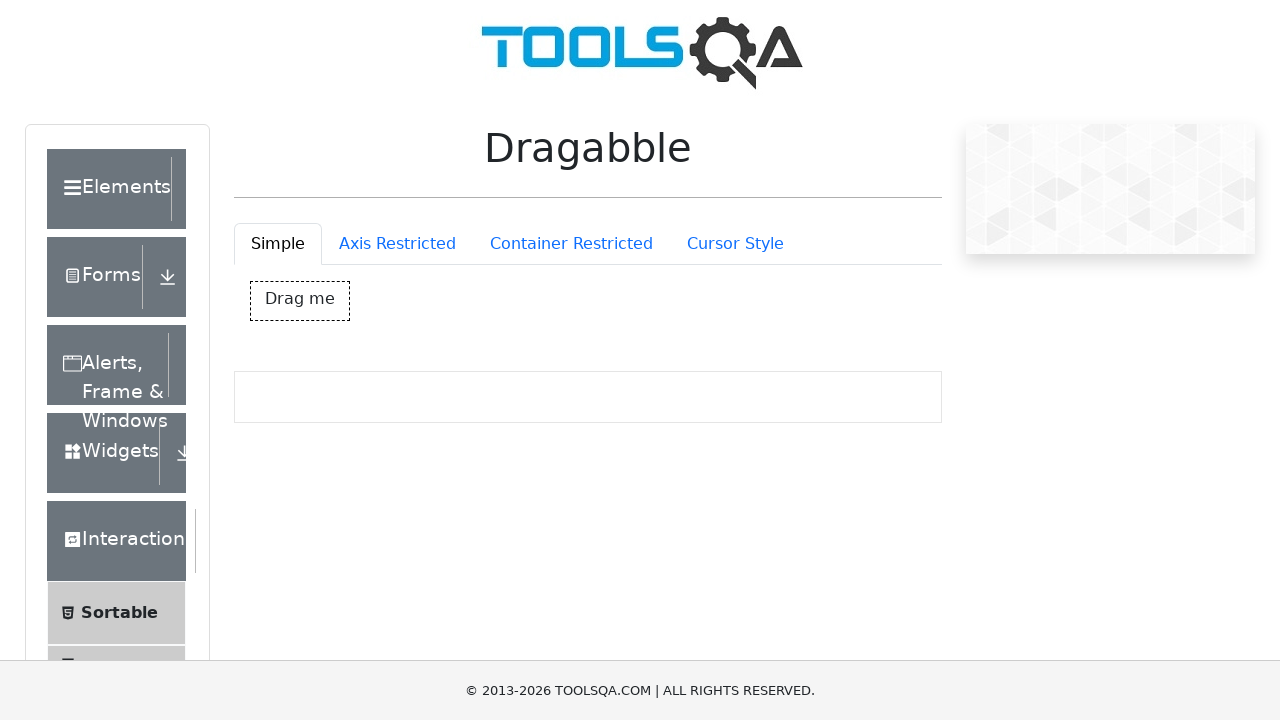

Dragged element 200px right and 200px down at (500, 501)
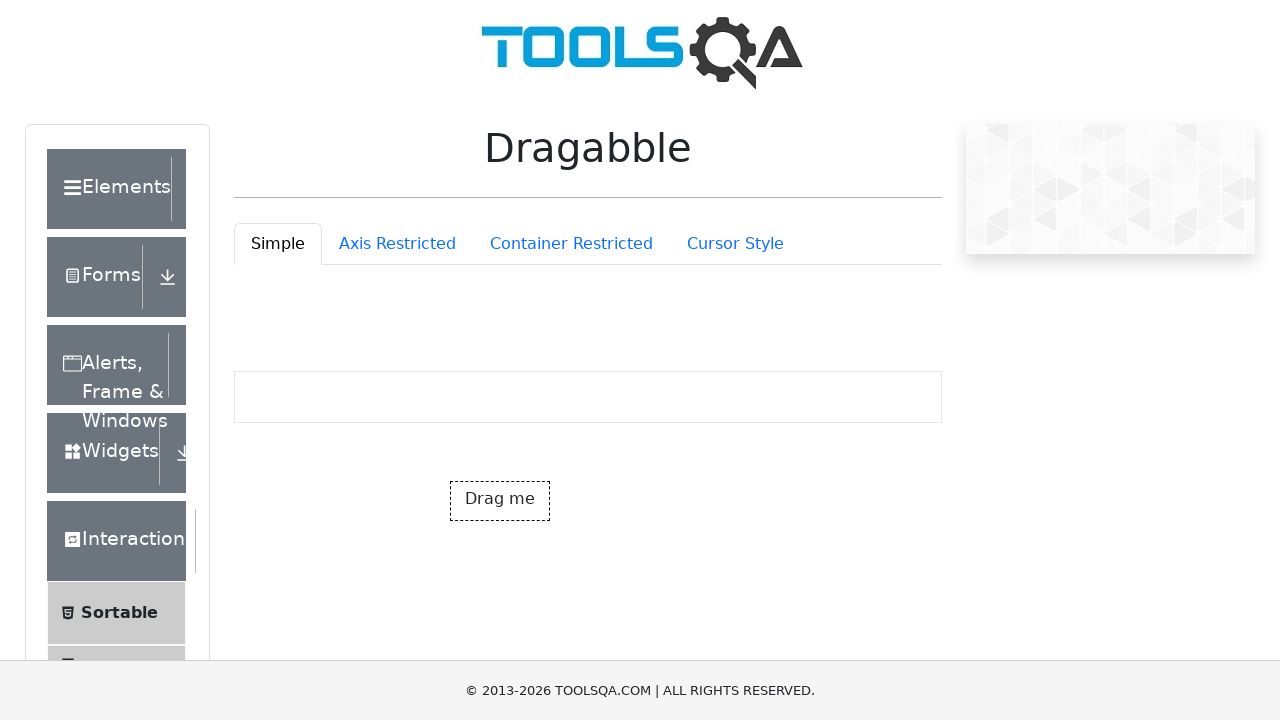

Released mouse button to complete drag operation at (500, 501)
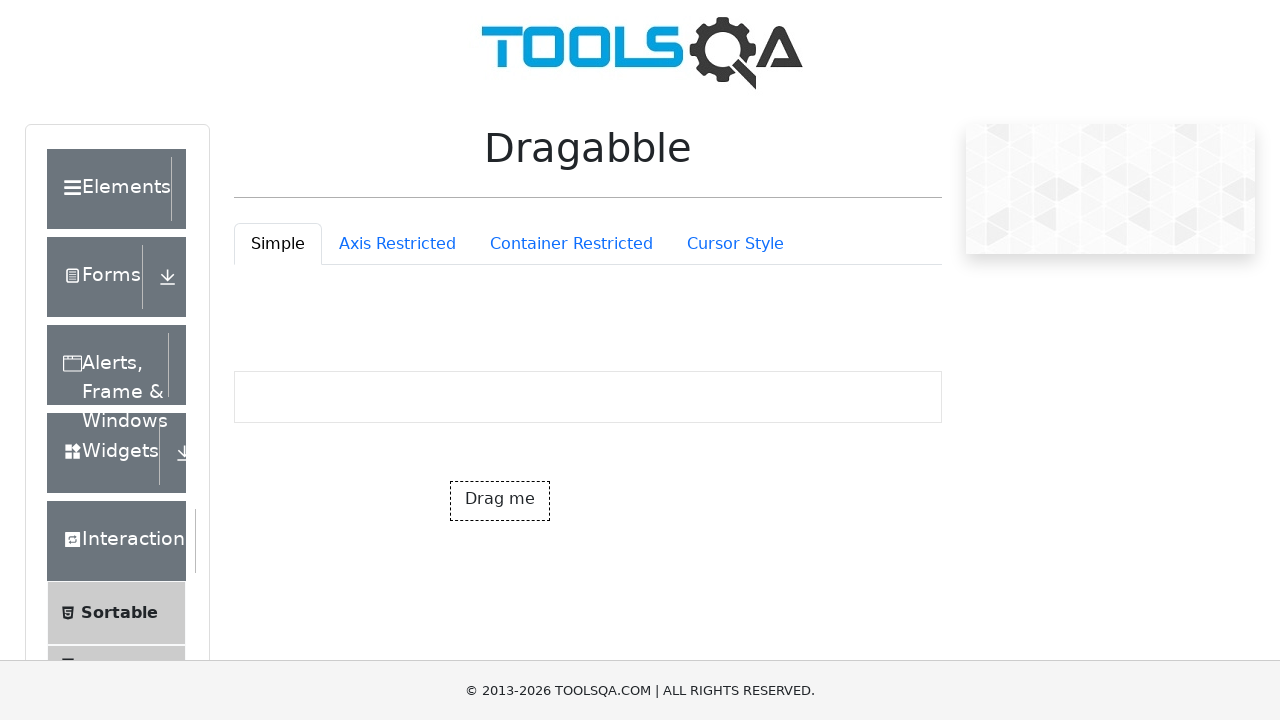

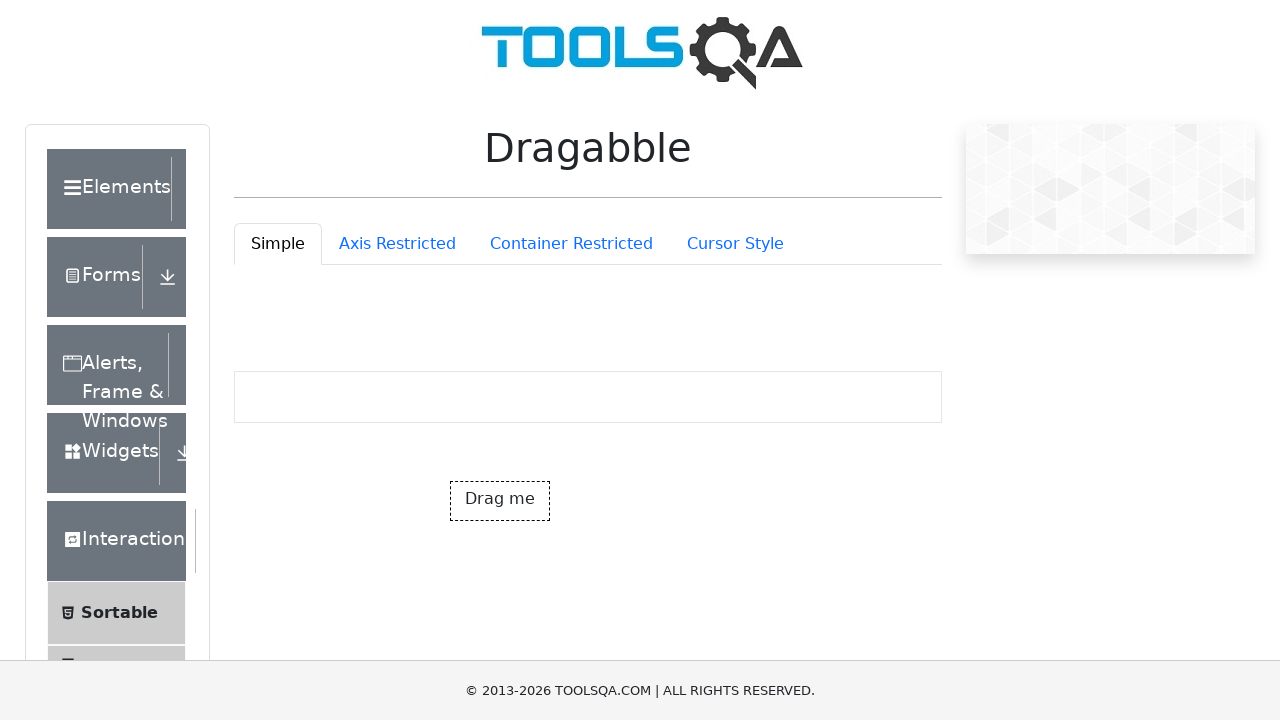